Opens DuckDuckGo homepage with Chrome arguments for SSL handling

Starting URL: https://duckduckgo.com

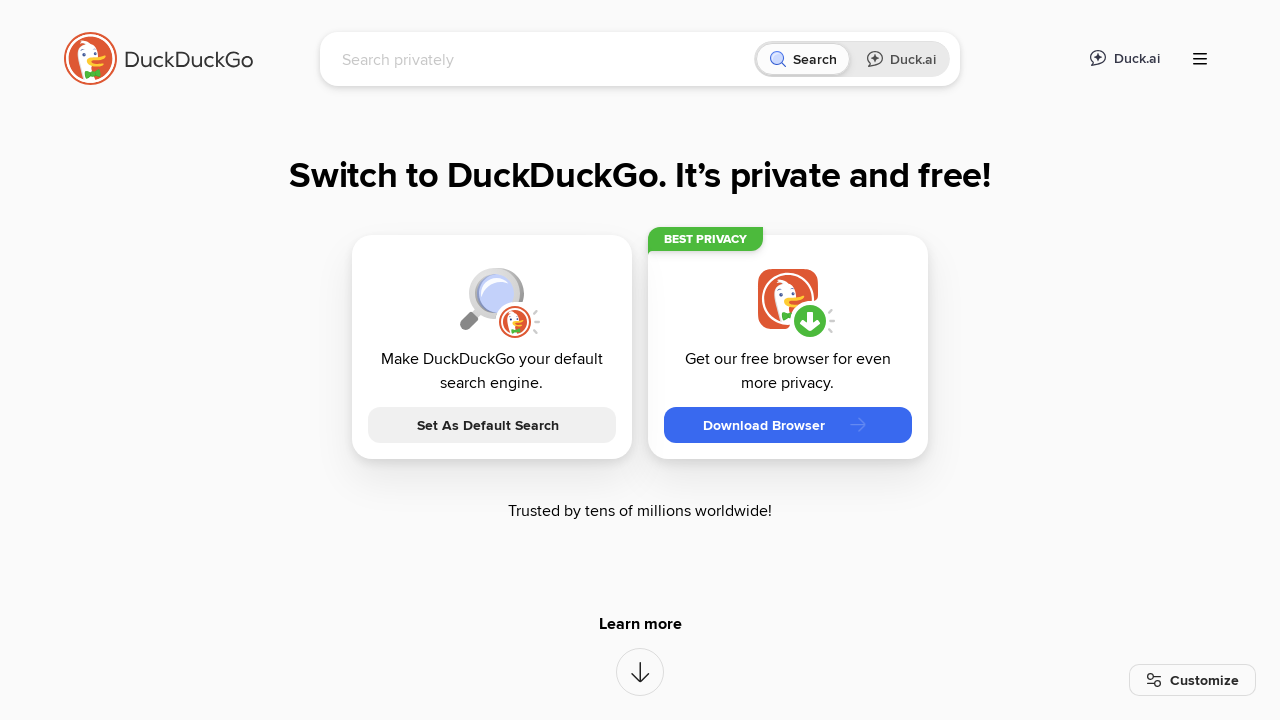

DuckDuckGo homepage loaded with domcontentloaded state
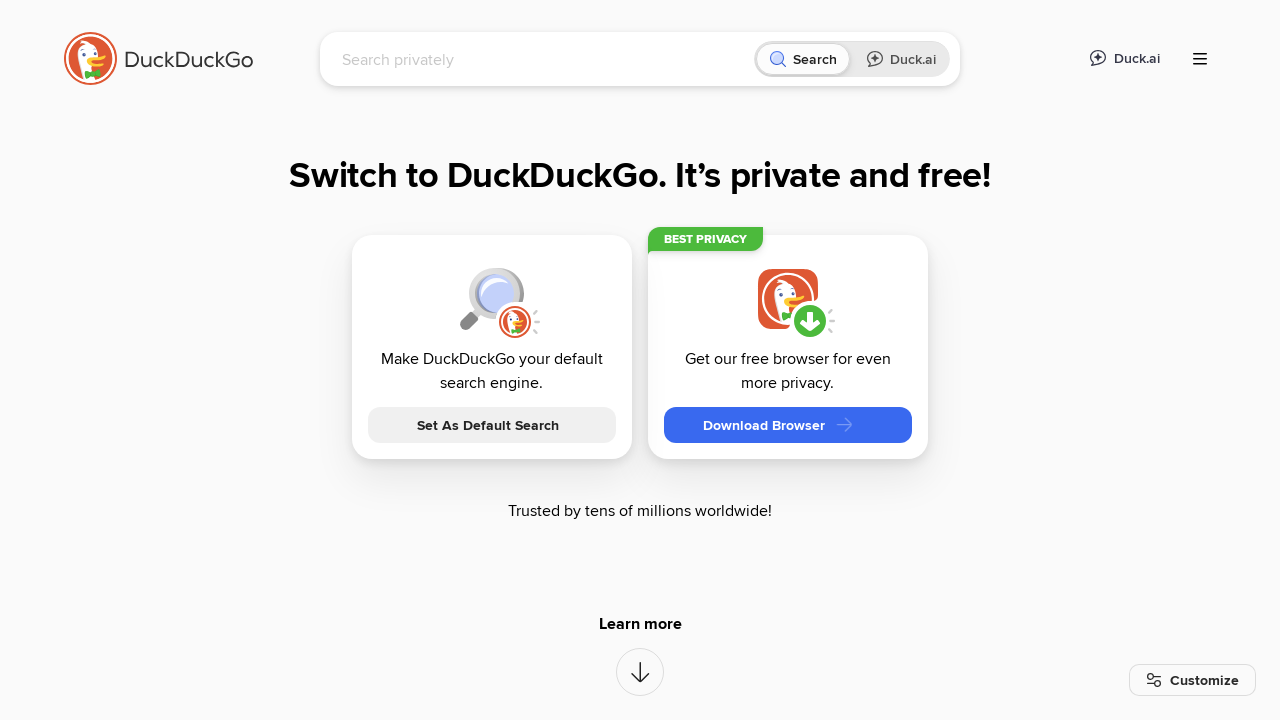

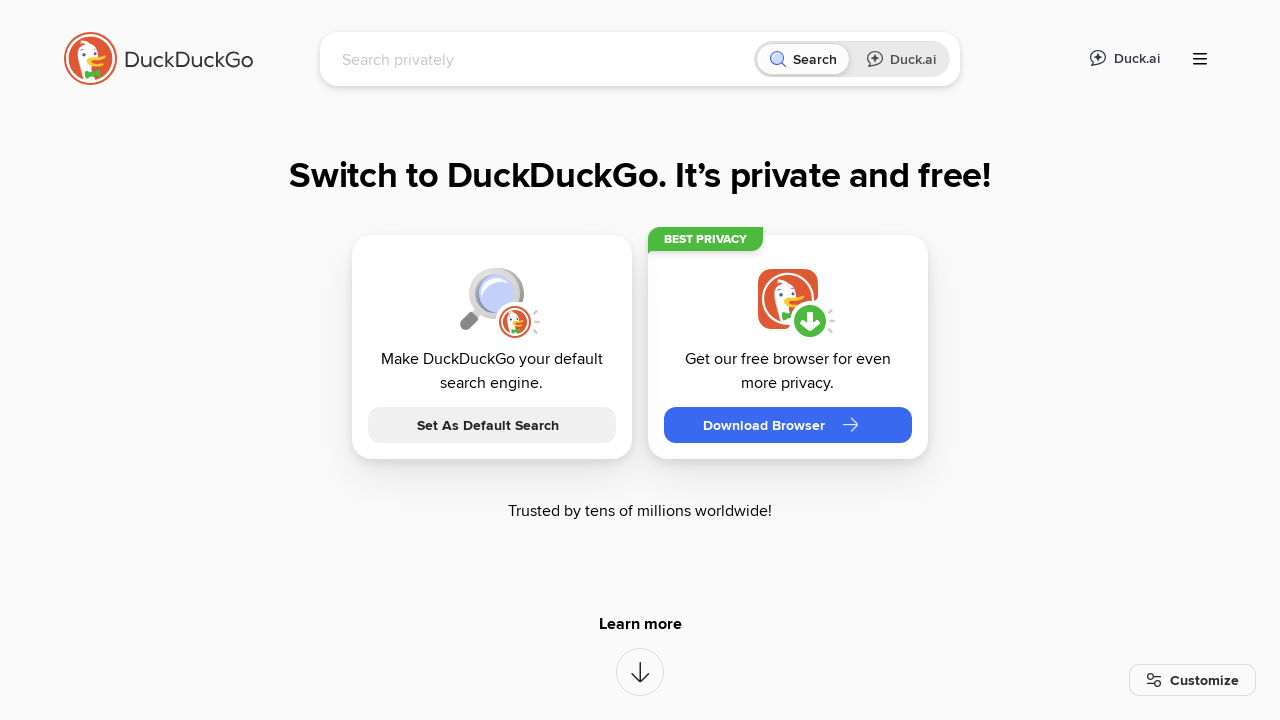